Tests dynamic loading by clicking the Start button and verifying that "Hello World!" text appears after the loading completes, using a 2-second wait (which may not be enough time).

Starting URL: https://automationfc.github.io/dynamic-loading/

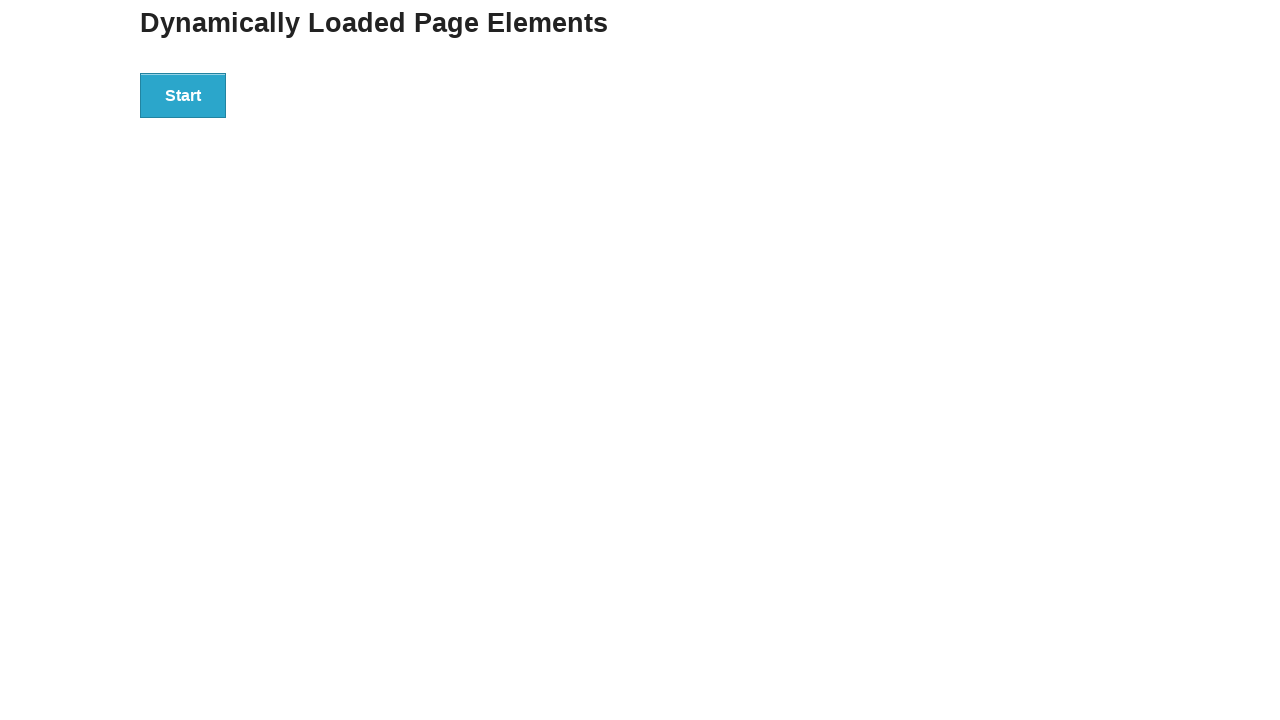

Clicked the Start button to initiate dynamic loading at (183, 95) on div#start > button
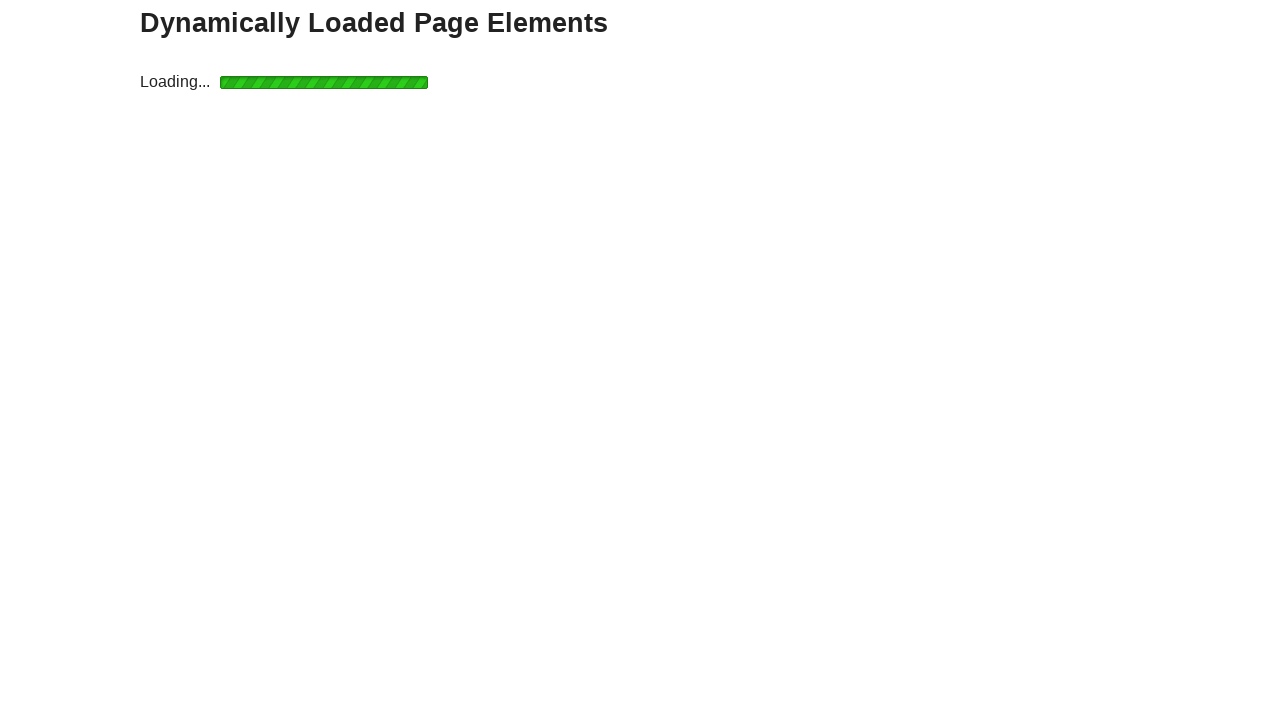

Waited 2 seconds (potentially insufficient time for loading to complete)
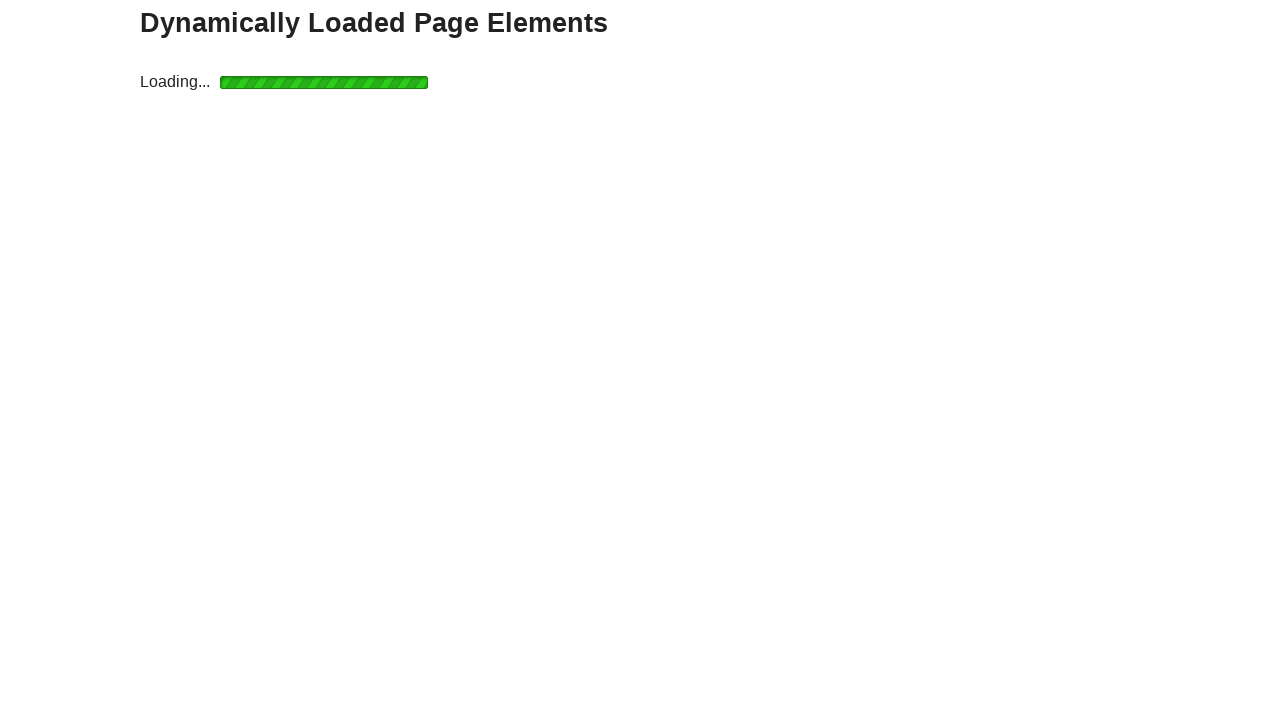

Verified 'Hello World!' text appears in the finish section
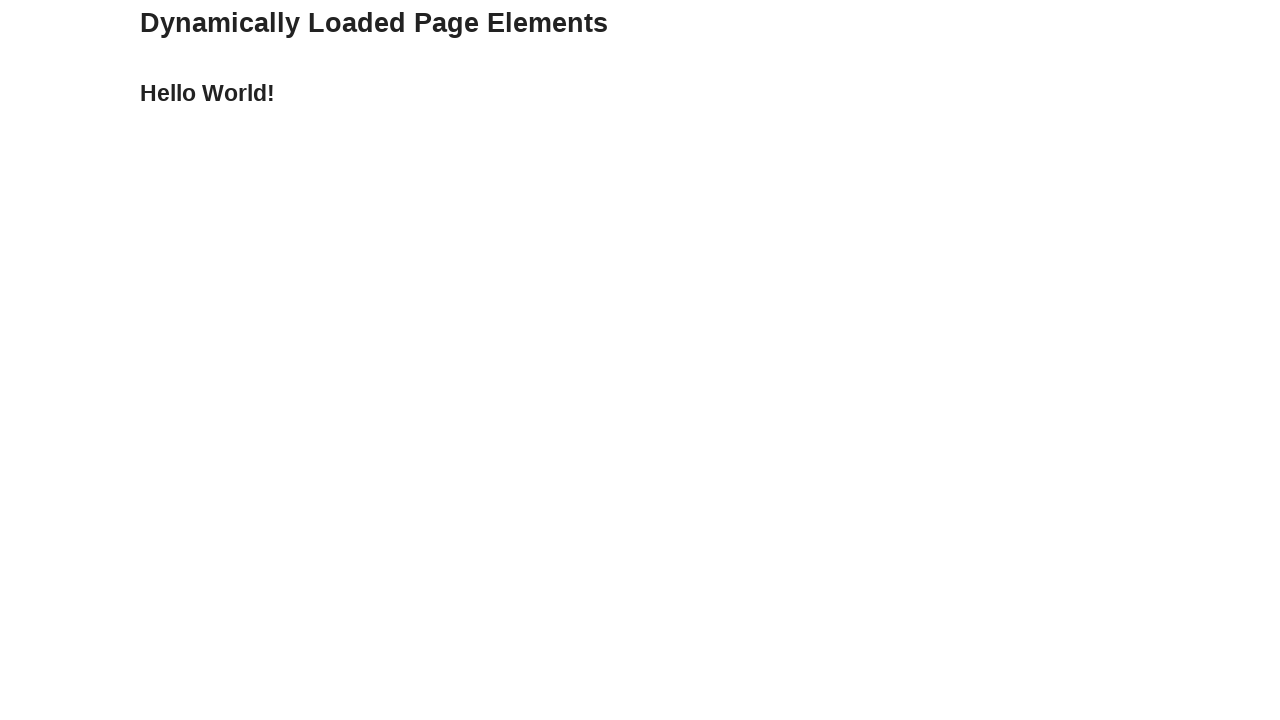

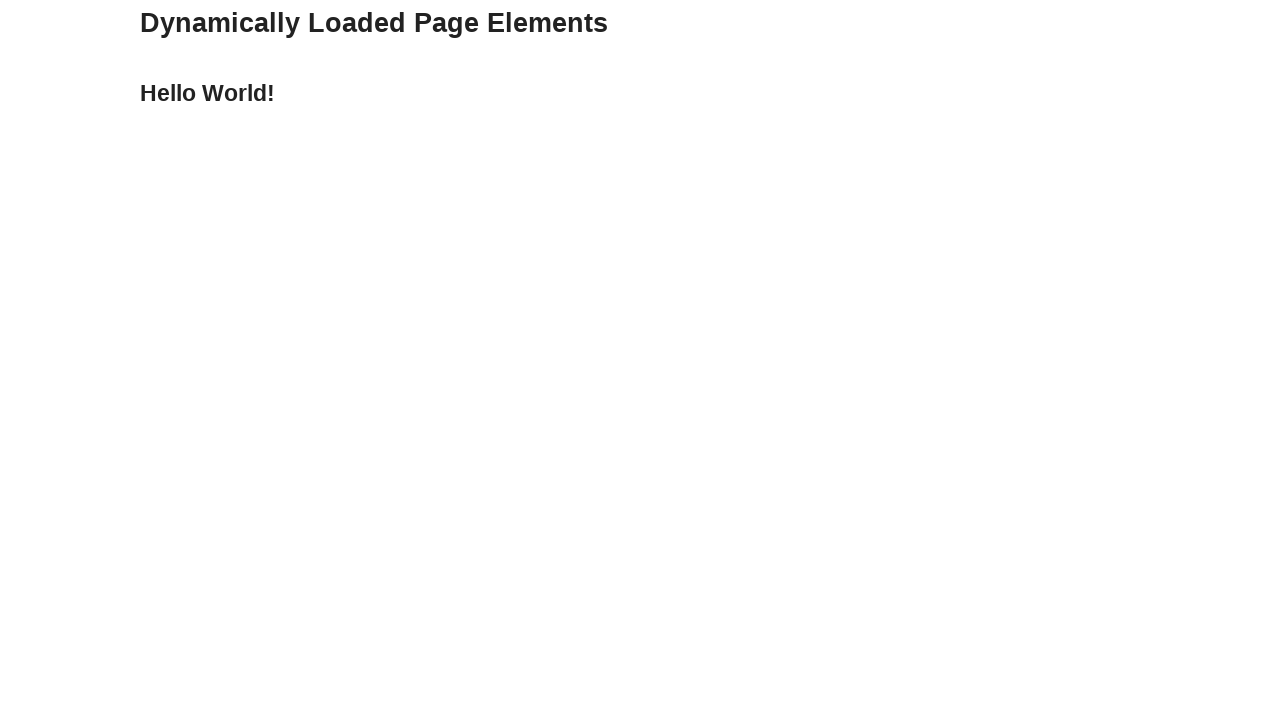